Tests dynamic loading with multiple visibility checks - verifies elements not in DOM initially, clicks start, waits for loading icon to disappear, and confirms start button is no longer visible.

Starting URL: http://the-internet.herokuapp.com/dynamic_loading/2

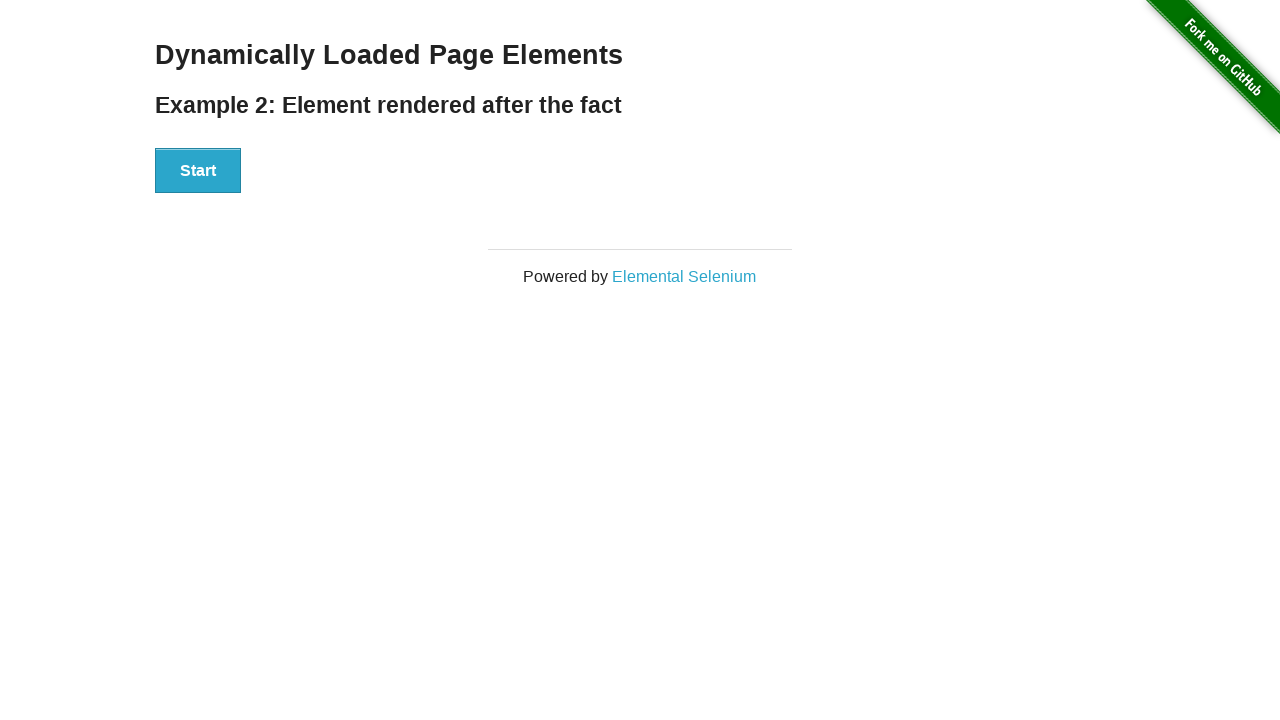

Verified hello text element is not visible initially
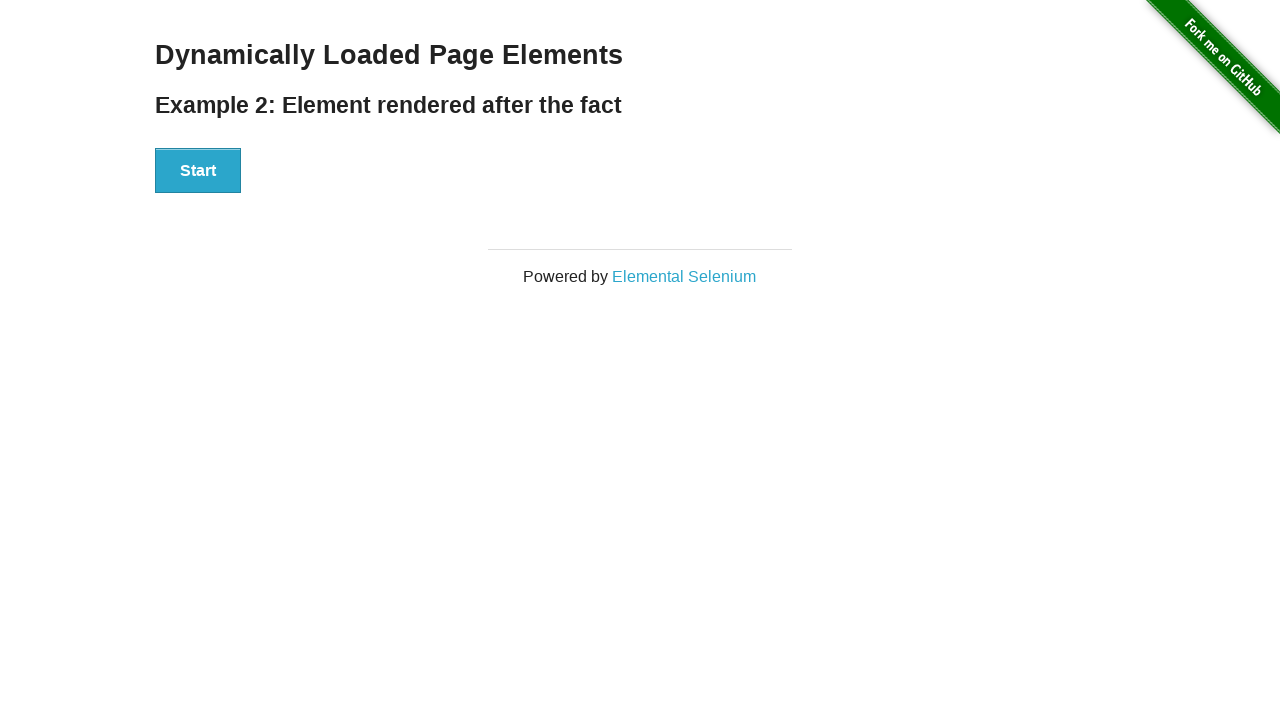

Verified loading icon is not visible initially
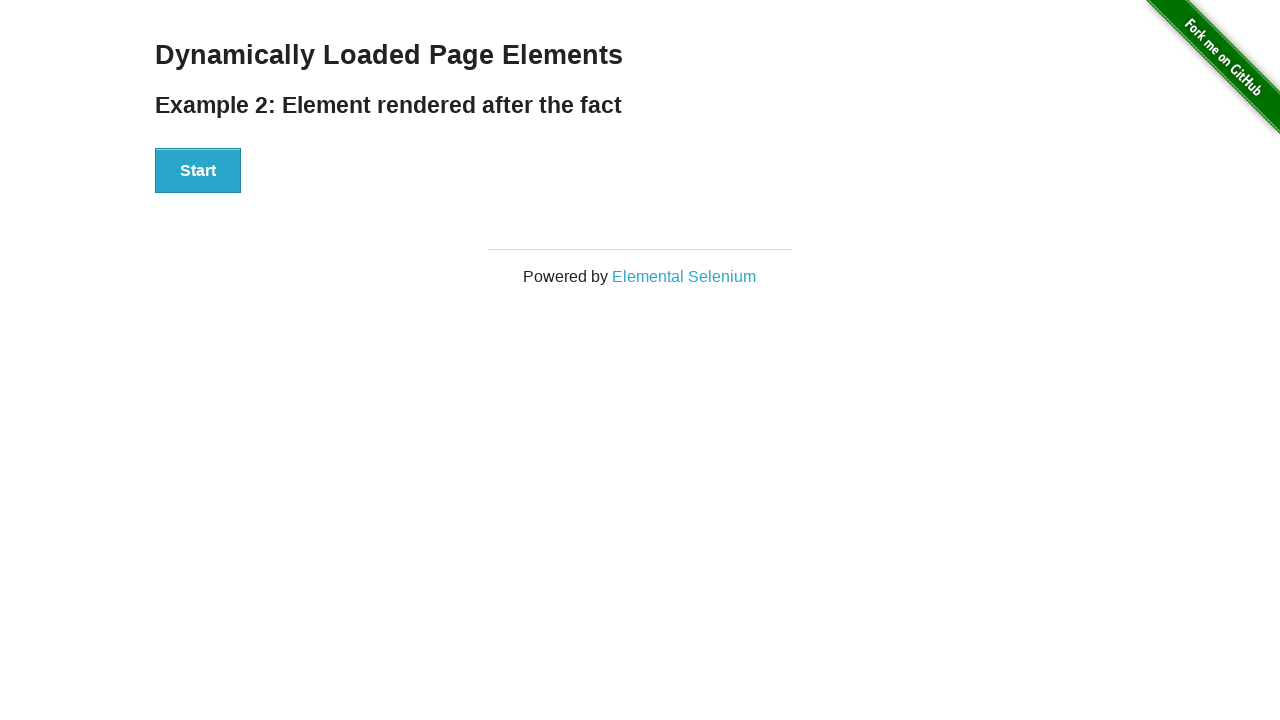

Clicked start button to trigger dynamic loading at (198, 171) on xpath=//div[@id='start']/button
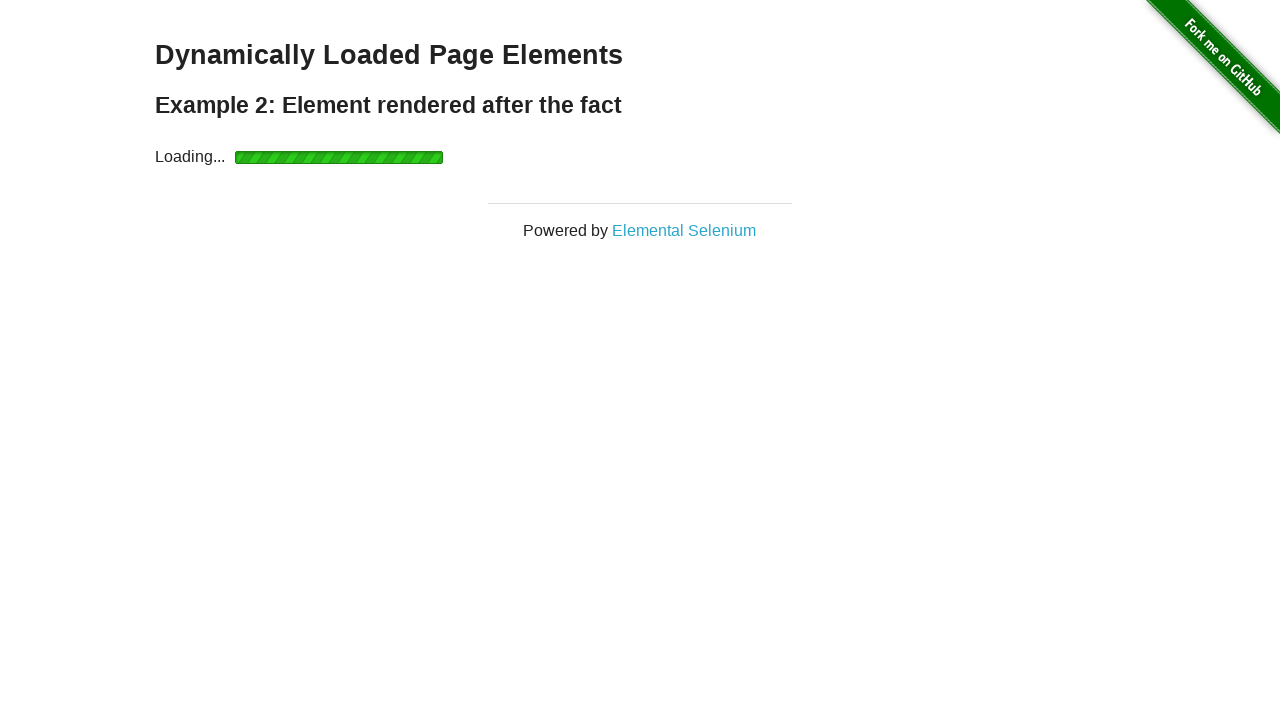

Loading icon disappeared after dynamic content loaded
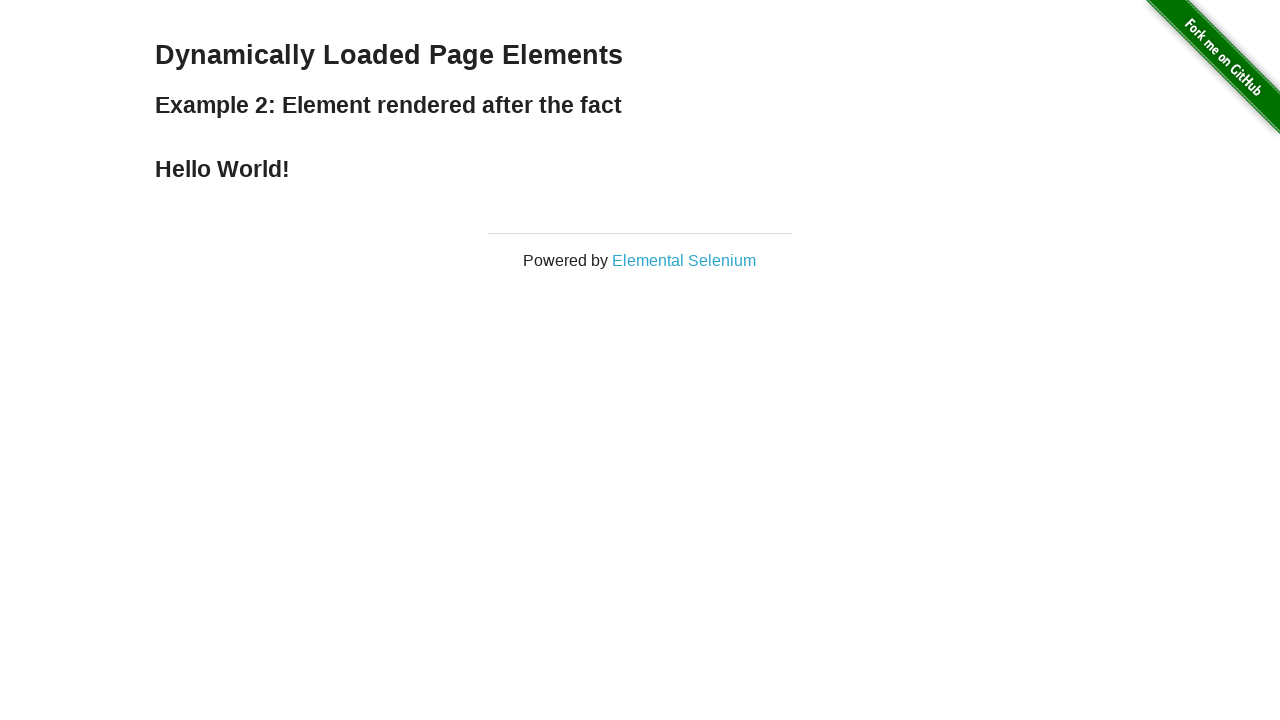

Start button is no longer visible in DOM
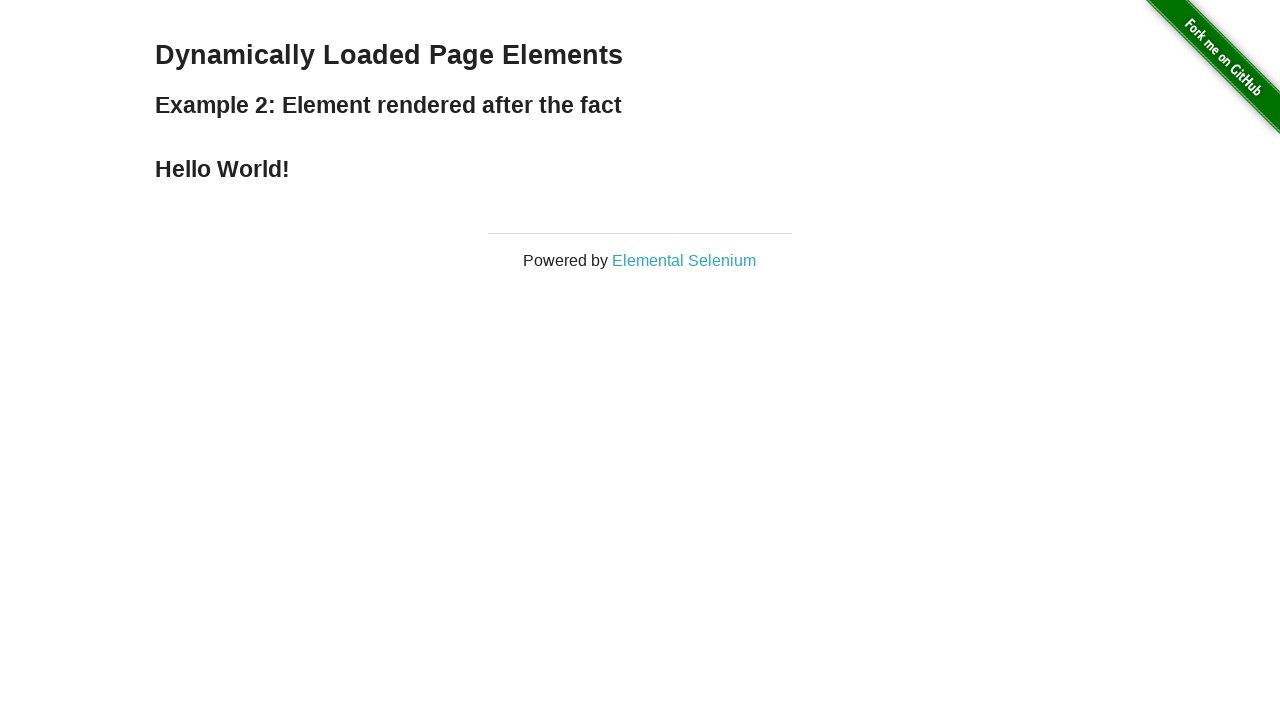

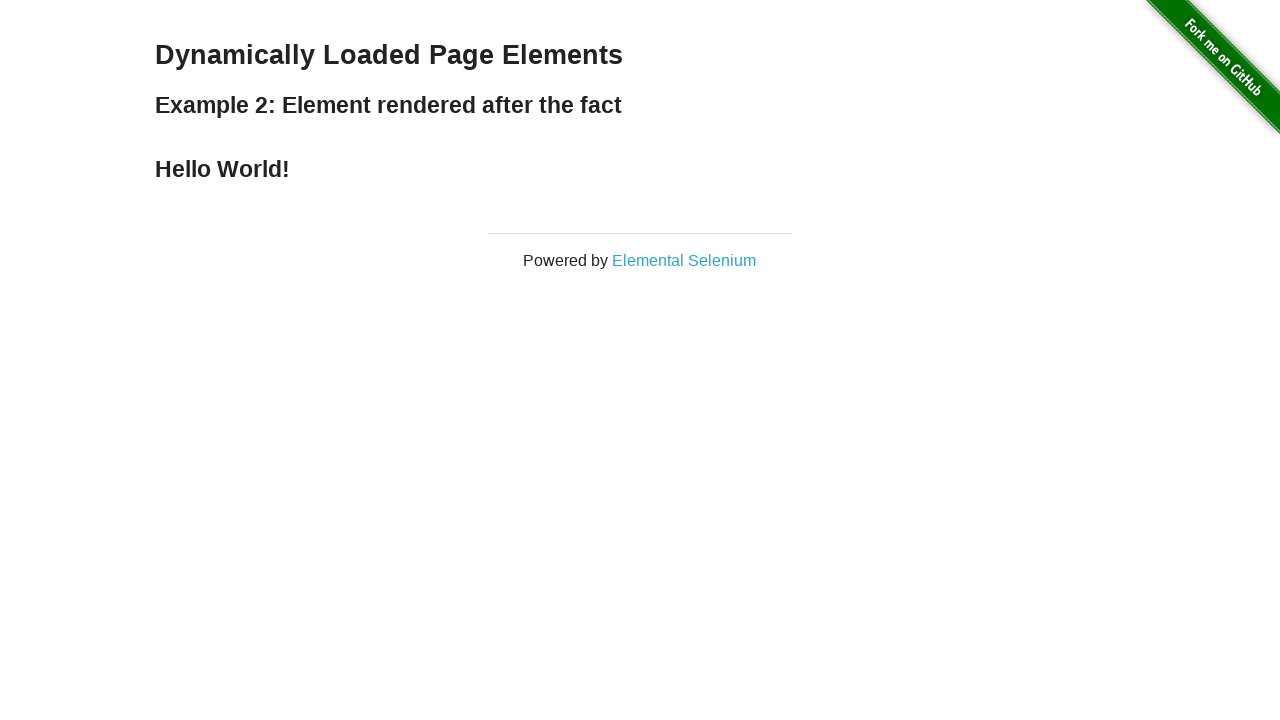